Tests date picker modification on the 12306 (Chinese railway) website by removing readonly attribute and setting a custom date value

Starting URL: https://www.12306.cn/index/

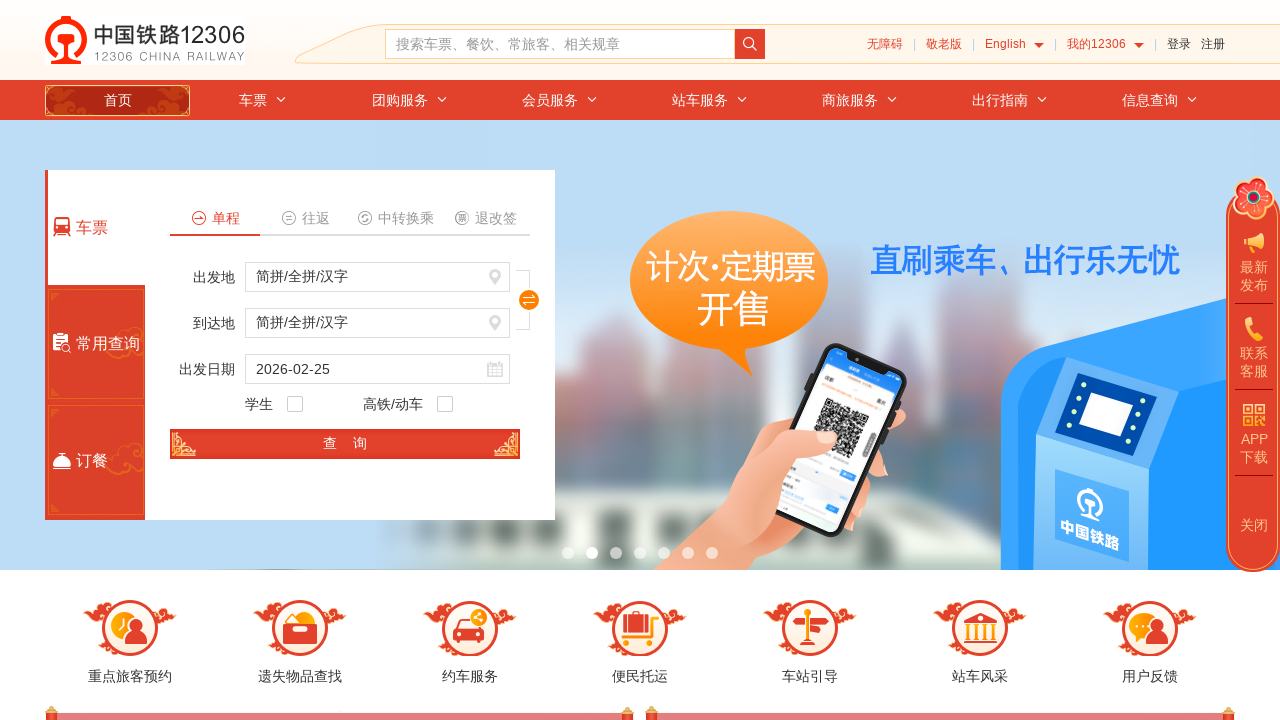

Removed readonly attribute from train_date input field
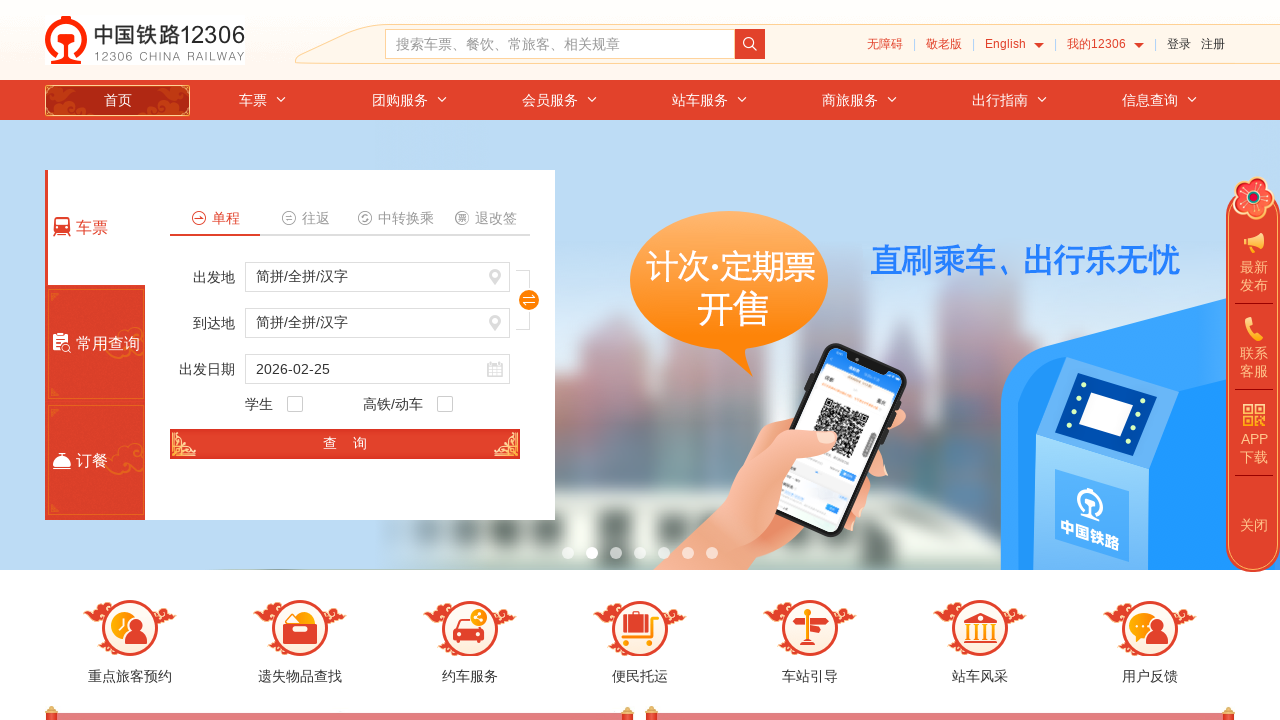

Set custom date value to 2024-03-15 in train_date field
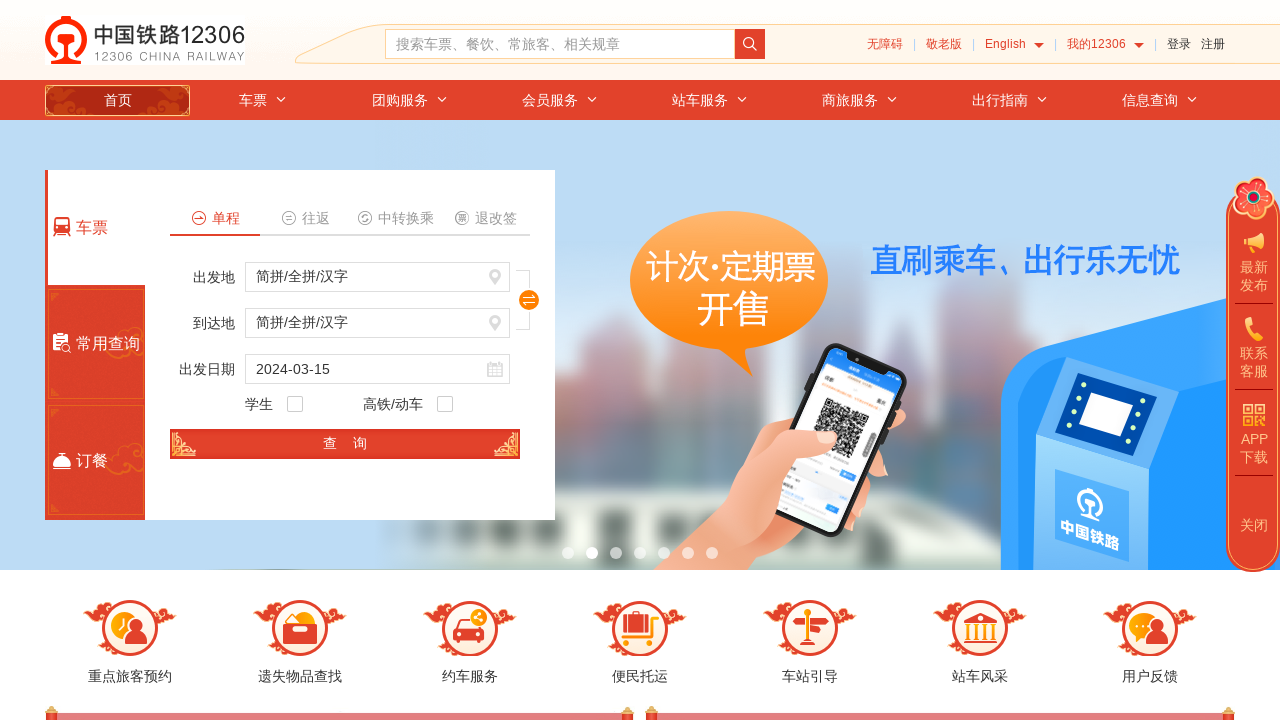

Waited 3 seconds for date change to take effect
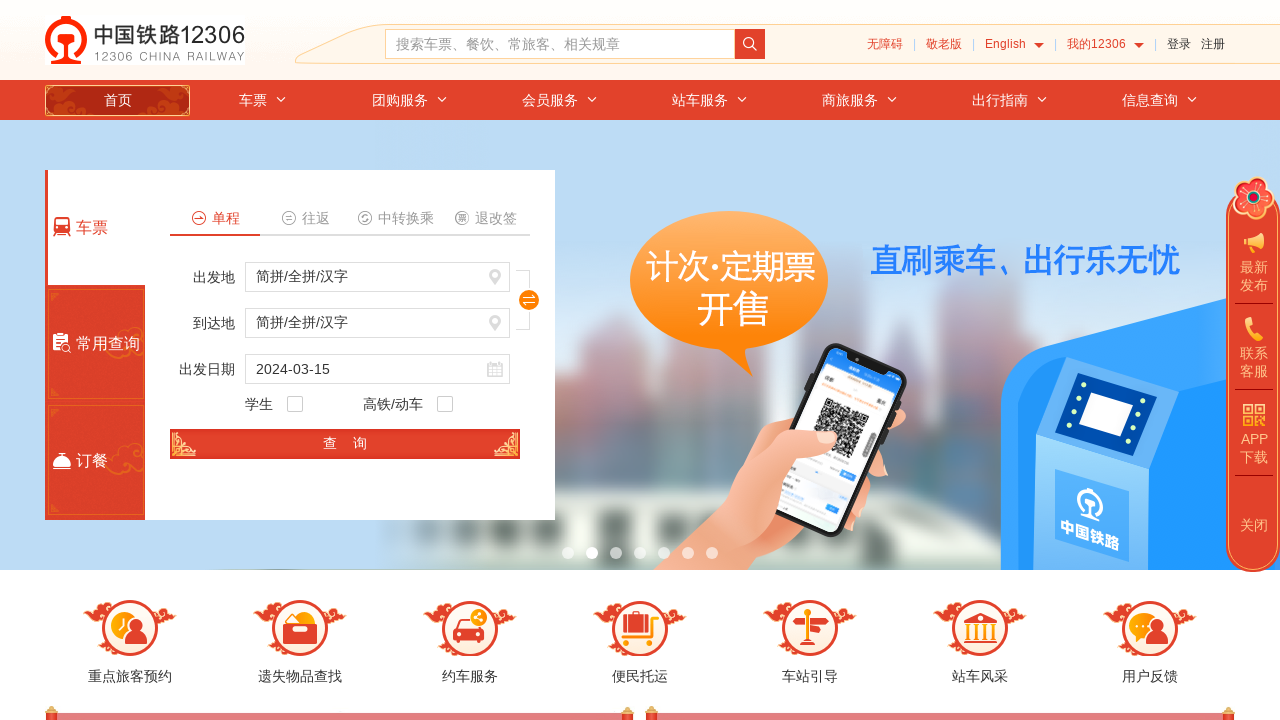

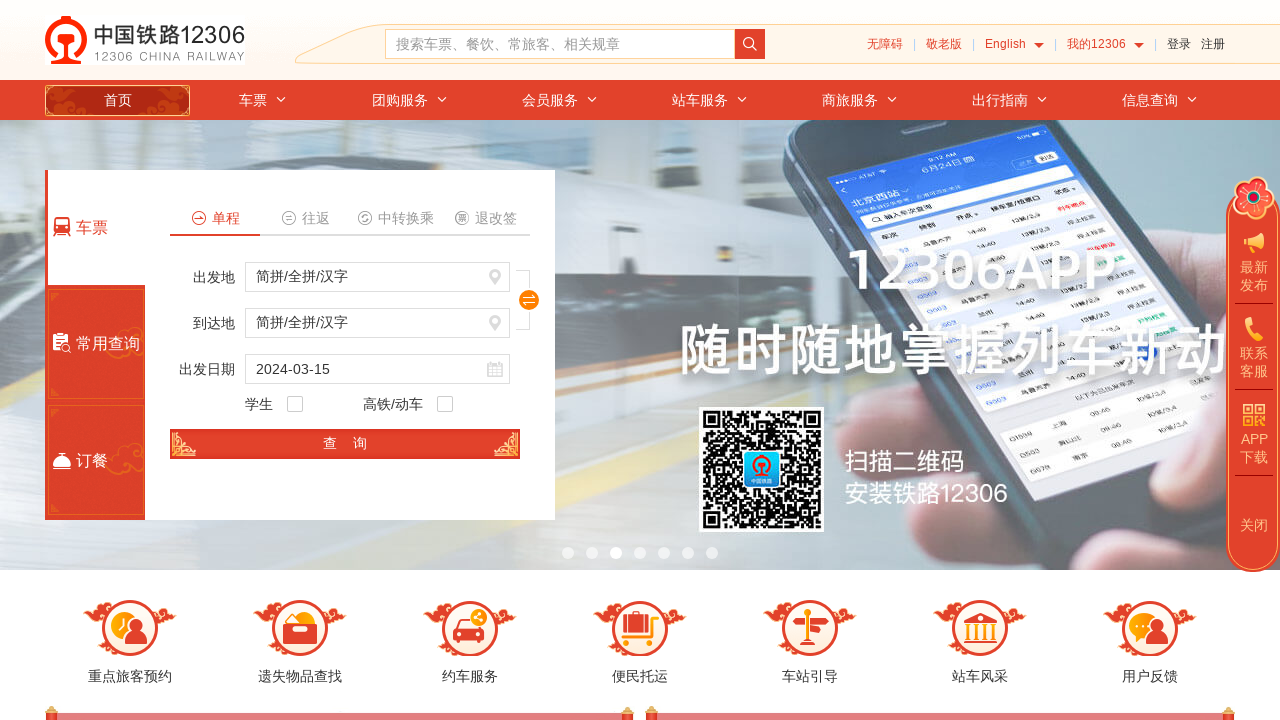